Tests navigation to the Rookie program page through the menu system

Starting URL: https://www.tvsmotor.com/tvsracing/

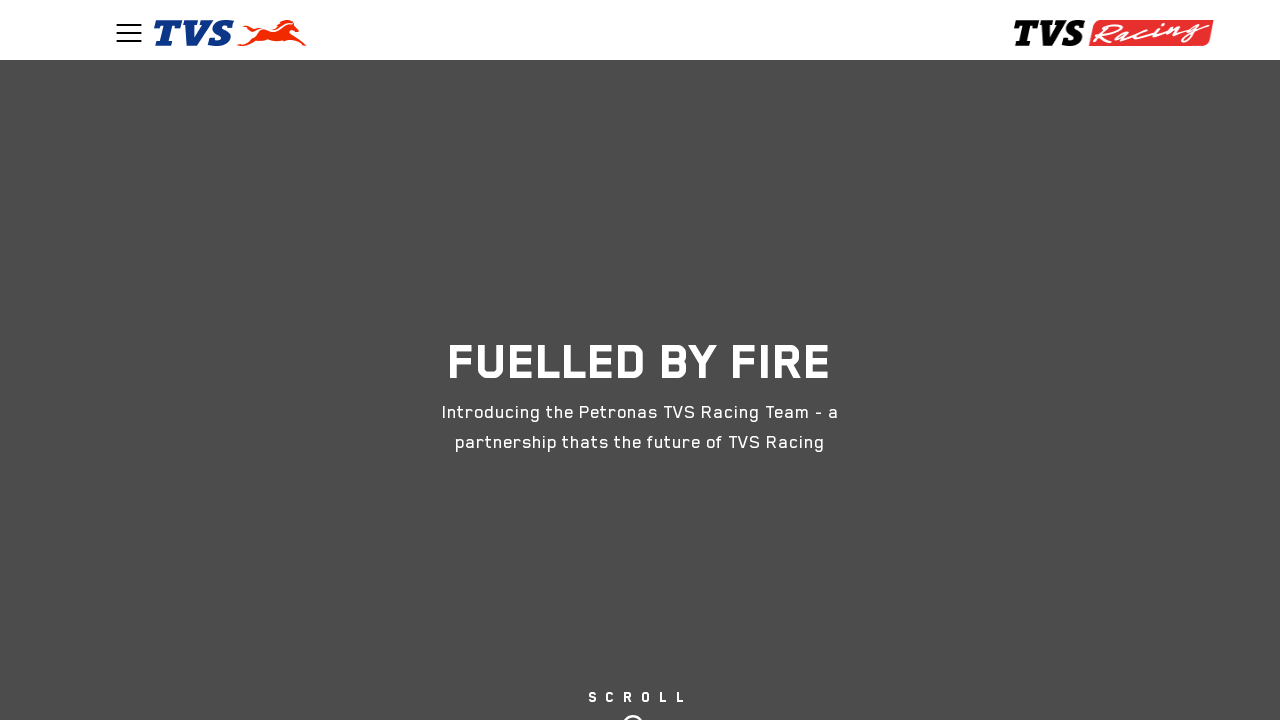

Clicked hamburger menu button to open navigation at (129, 33) on xpath=/html/body/nav/div/div[1]/button/span
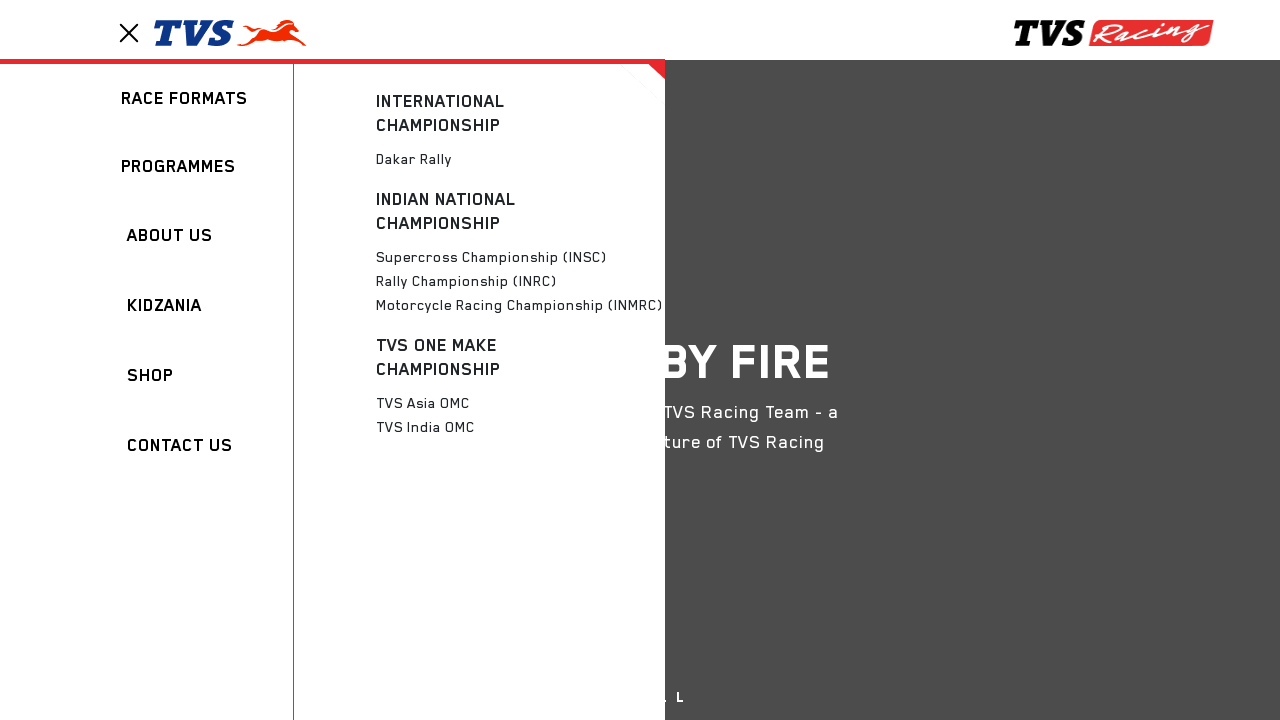

Waited for menu to expand
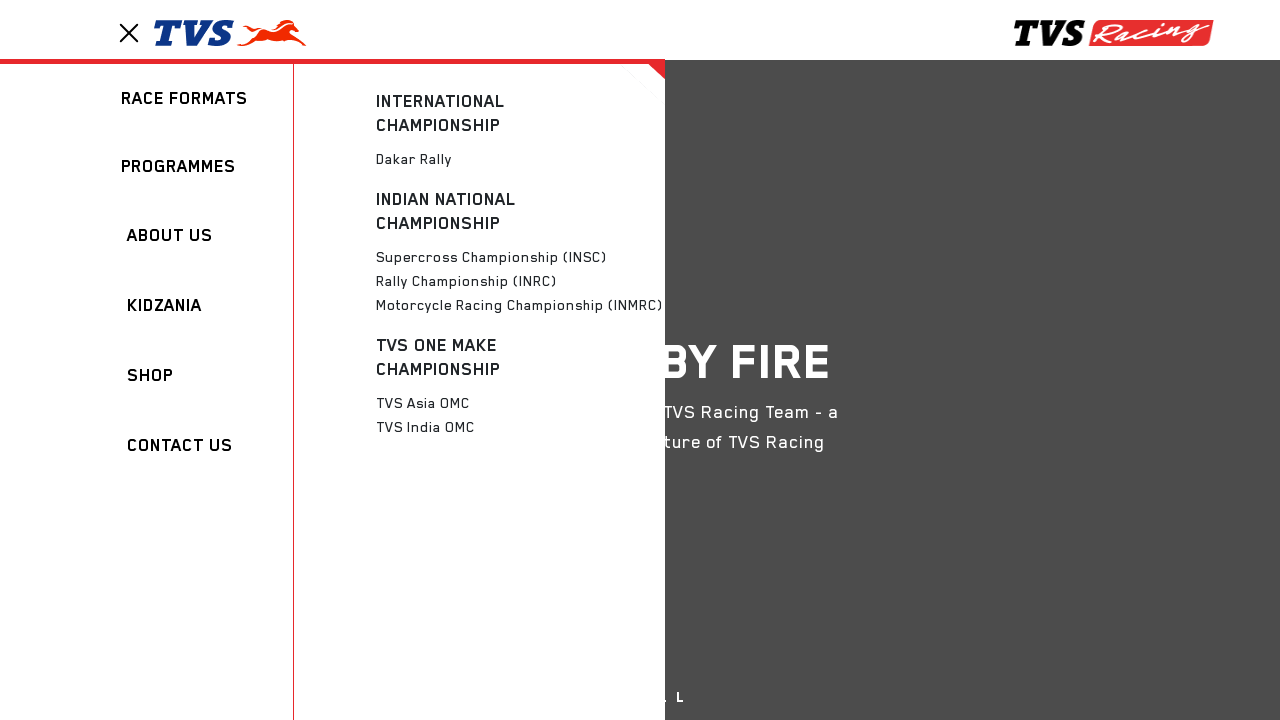

Clicked on programs menu item at (199, 166) on //*[@id="navbarSupportedContent"]/div/div[1]/button[2]
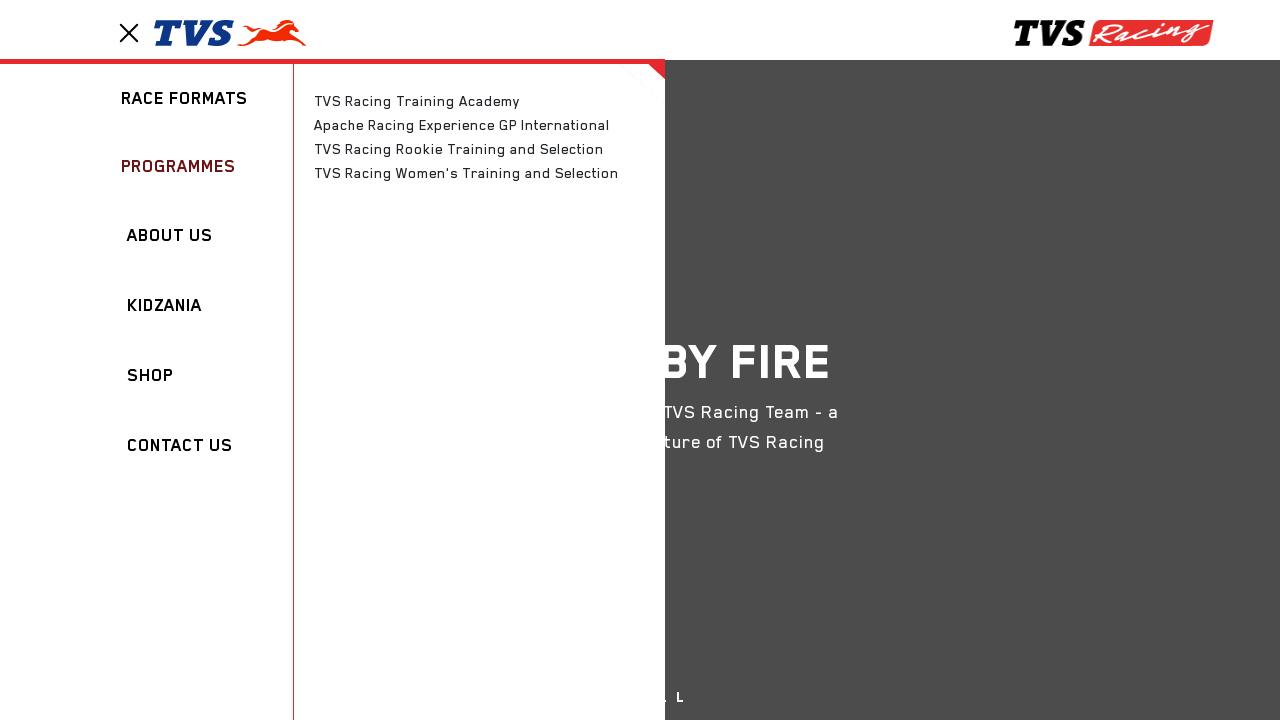

Clicked on Rookie program link to navigate to Rookie program page at (480, 149) on //*[@id="racProgrammes"]/ul/li[3]/a
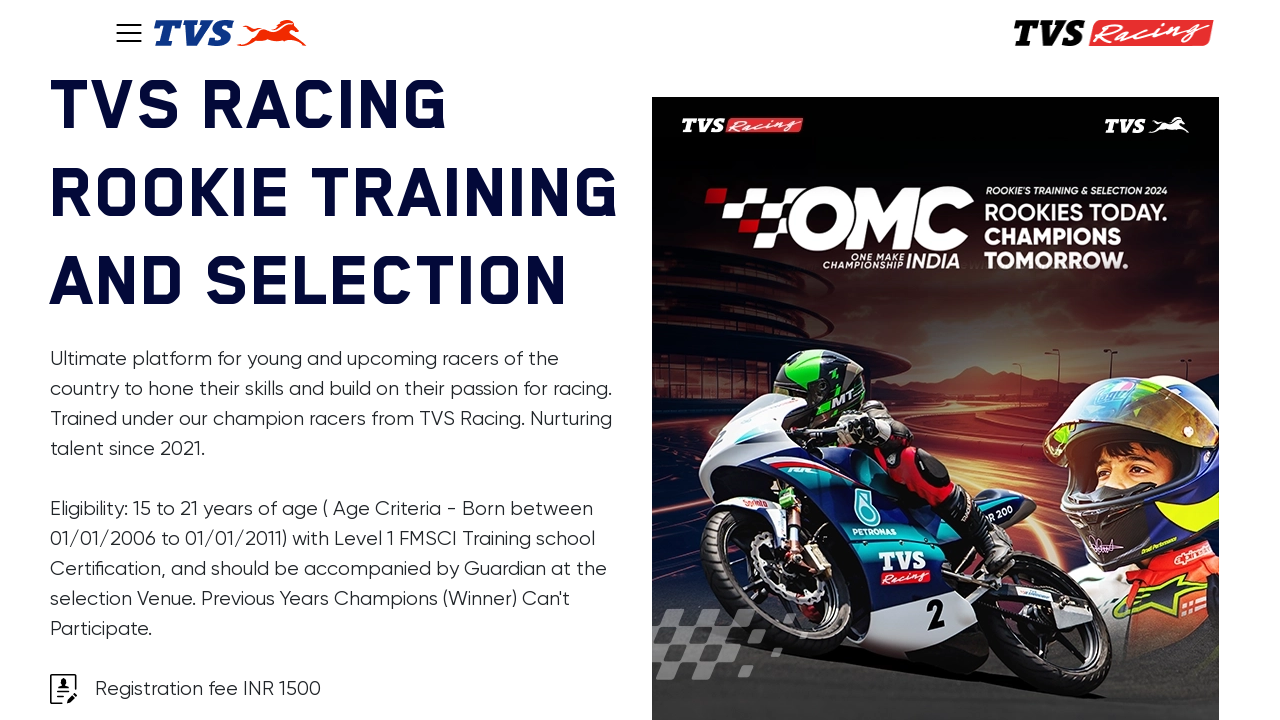

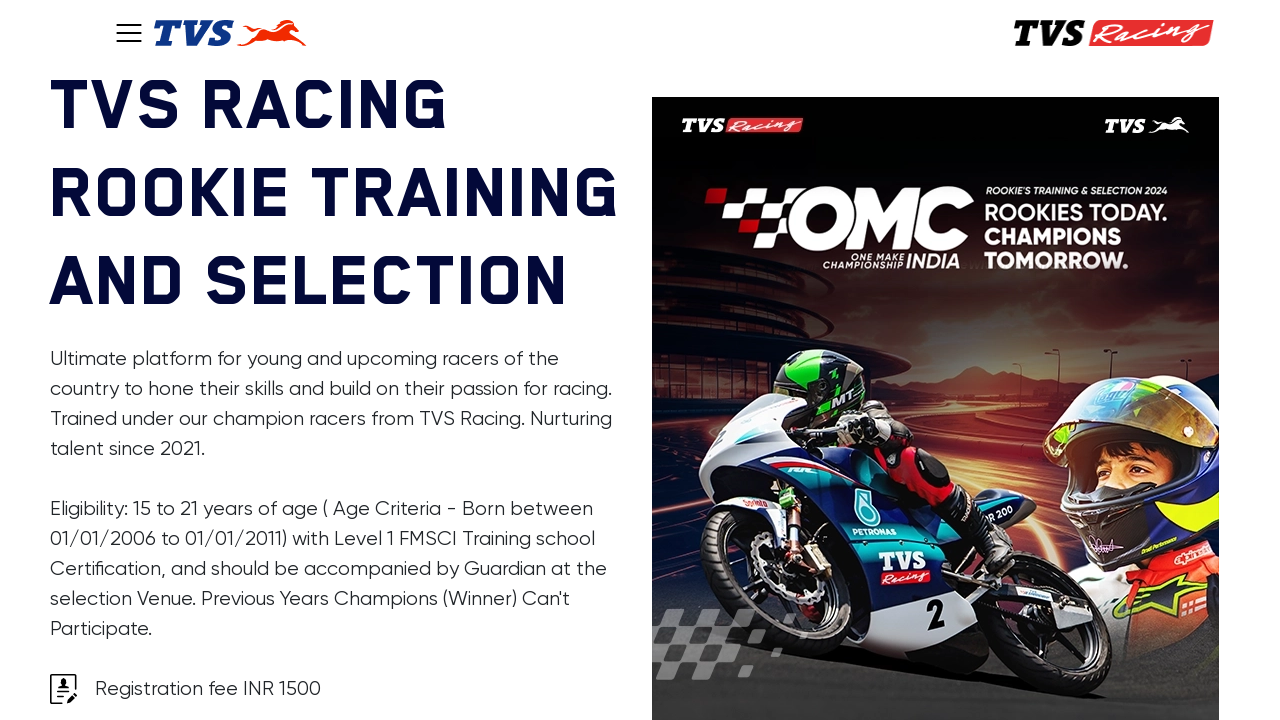